Navigates to Laptops category, selects Sony vaio i5, adds it to cart, and accepts the confirmation popup.

Starting URL: https://www.demoblaze.com/index.html

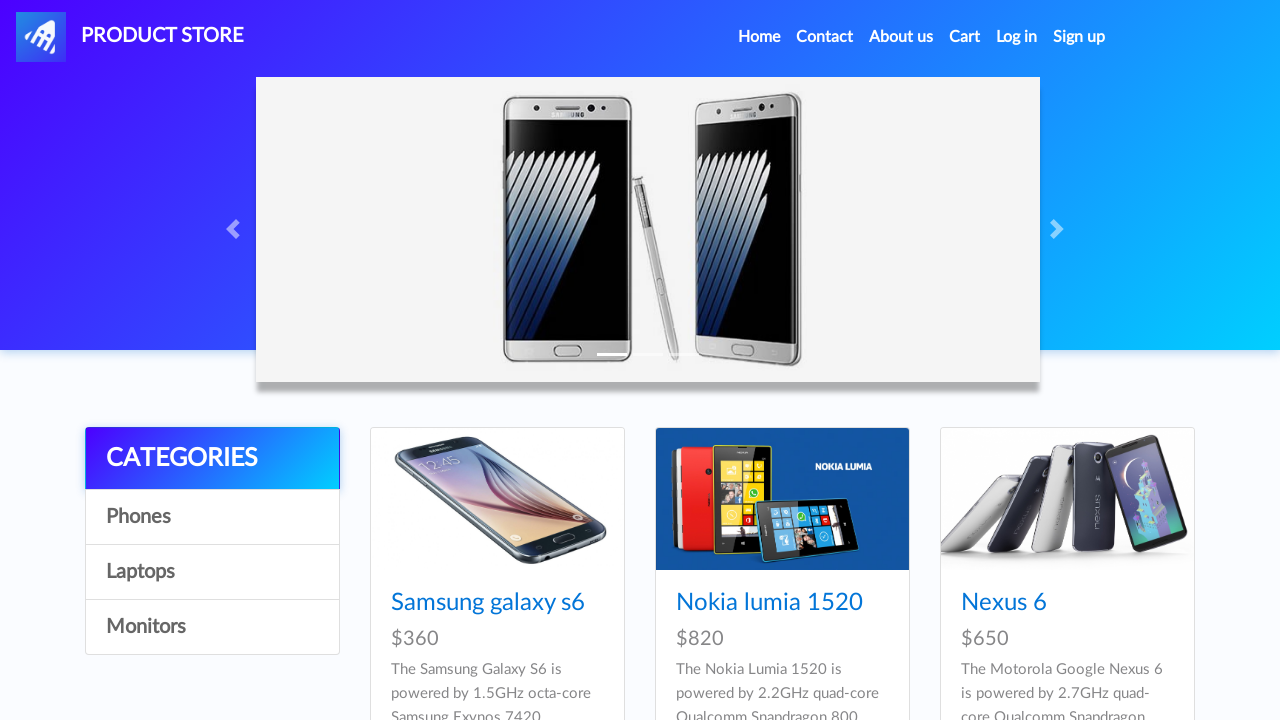

Clicked on Laptops category at (212, 572) on xpath=//a[.='Laptops']
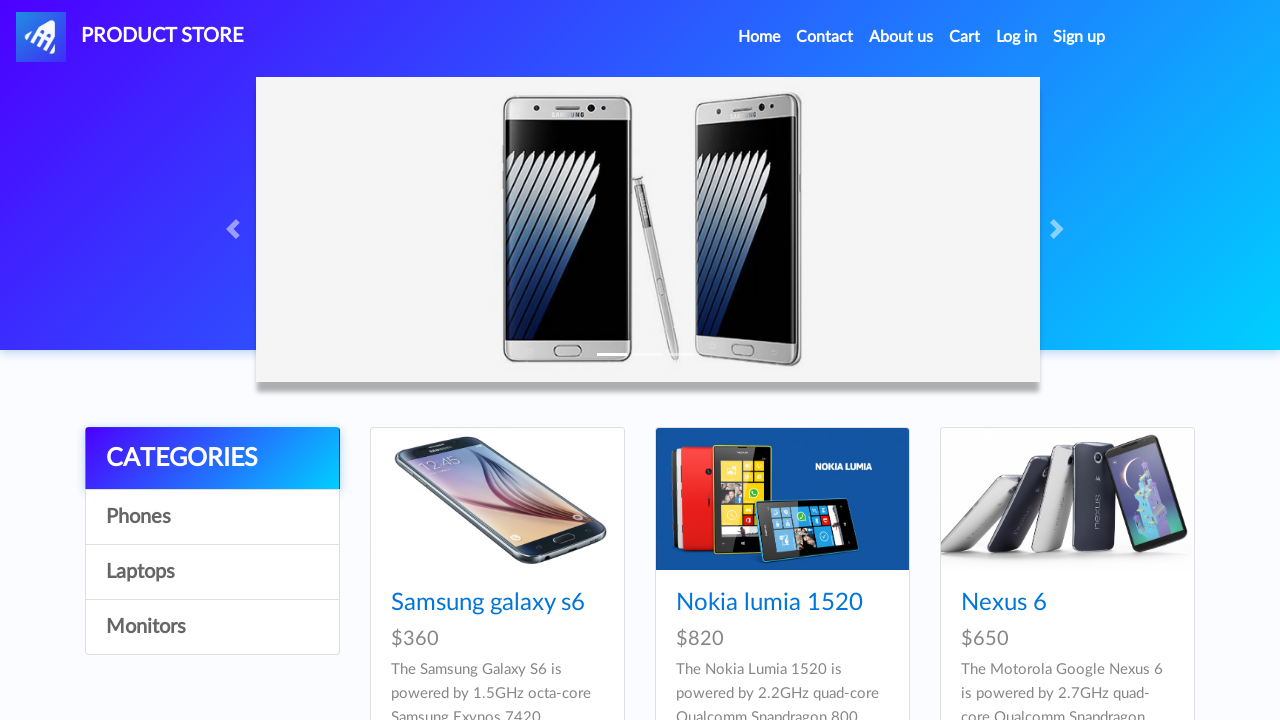

Waited for Sony vaio i5 product to load
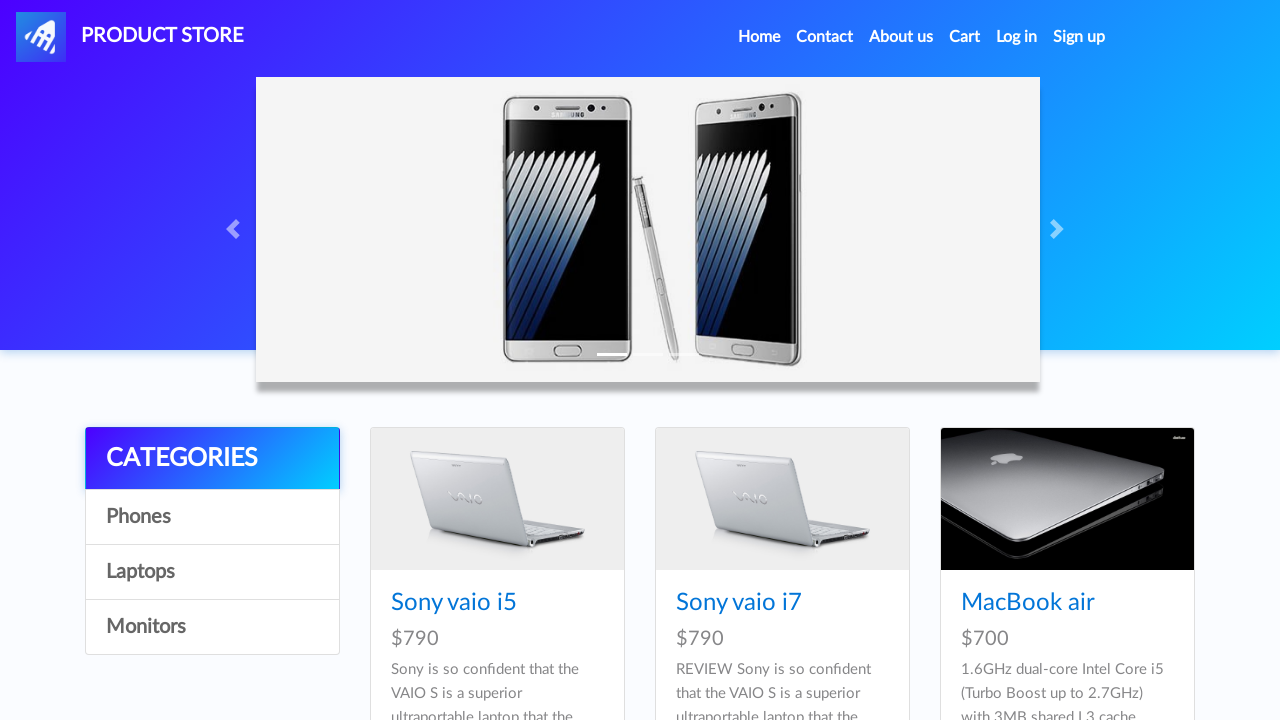

Clicked on Sony vaio i5 product at (454, 603) on xpath=//a[.='Sony vaio i5']
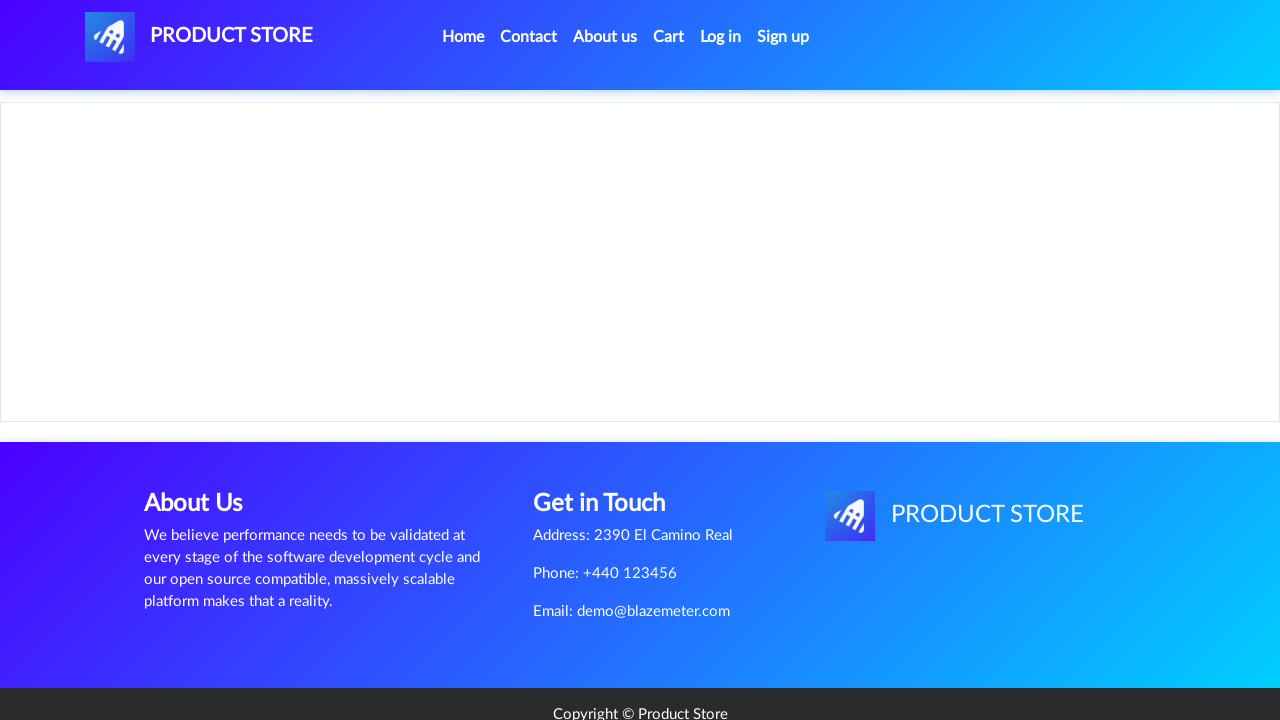

Waited for Add to cart button to load
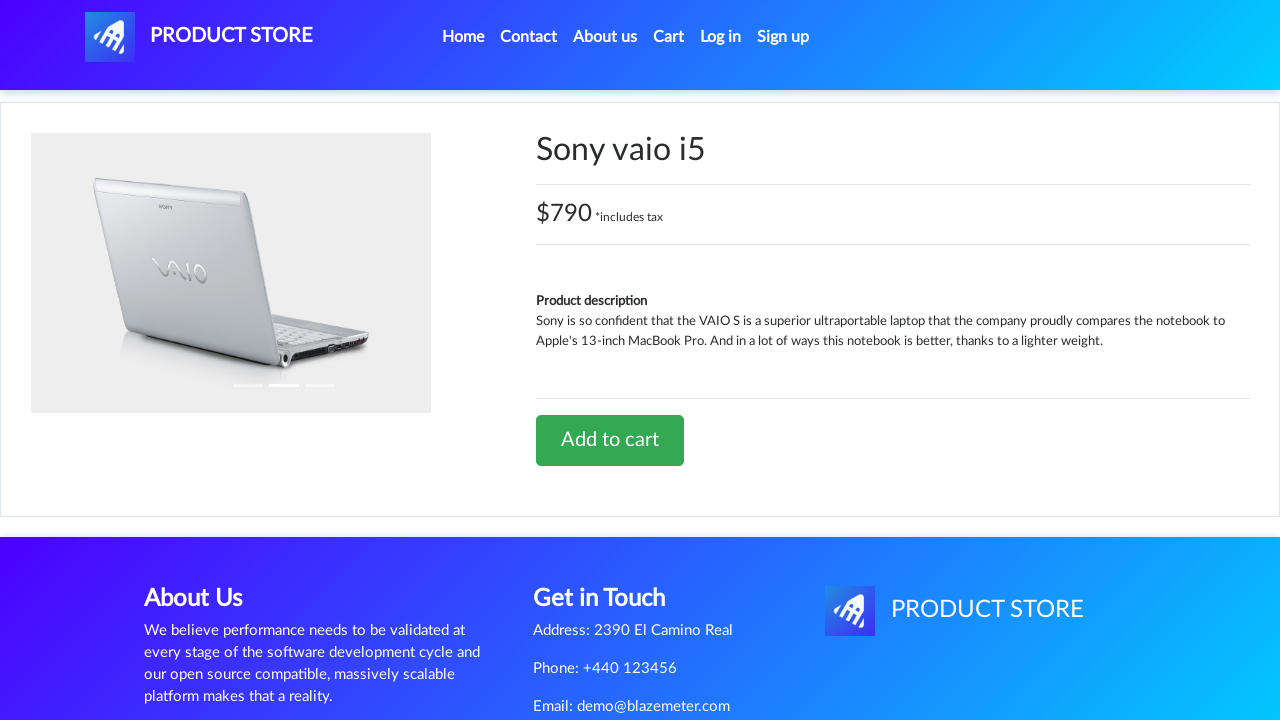

Clicked Add to cart button at (610, 440) on xpath=//a[.='Add to cart']
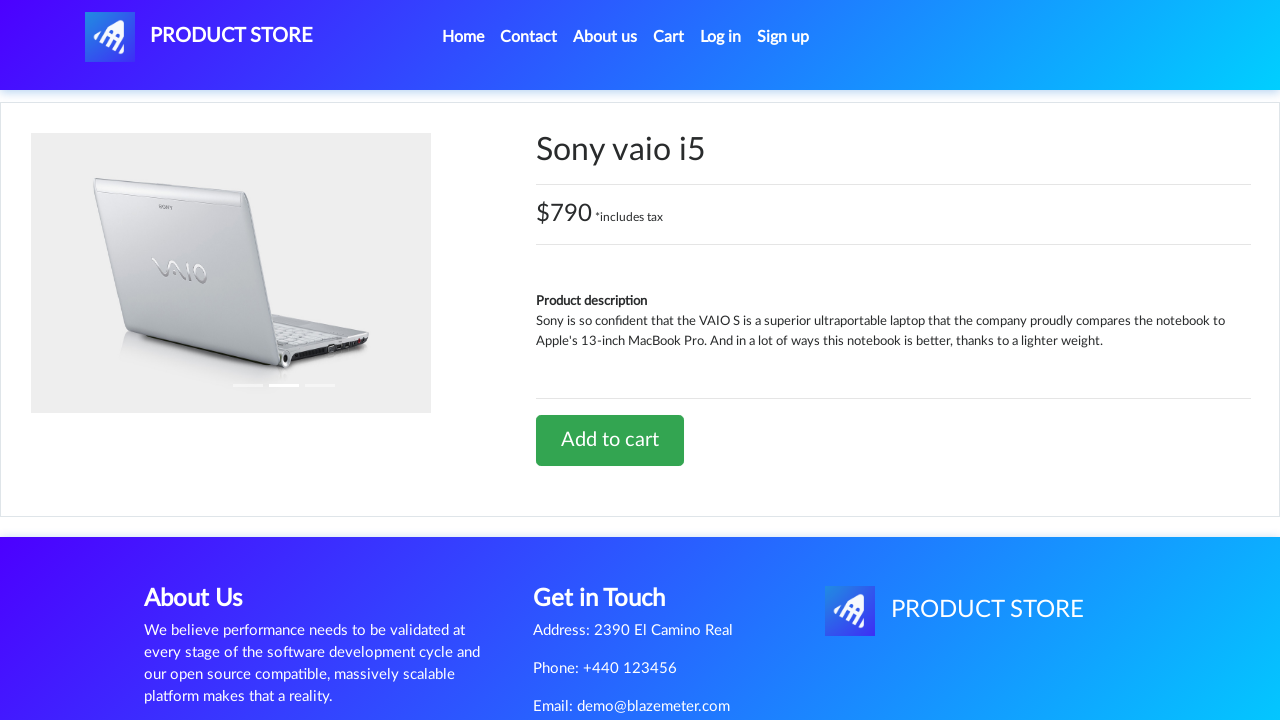

Set up dialog handler to accept confirmation popup
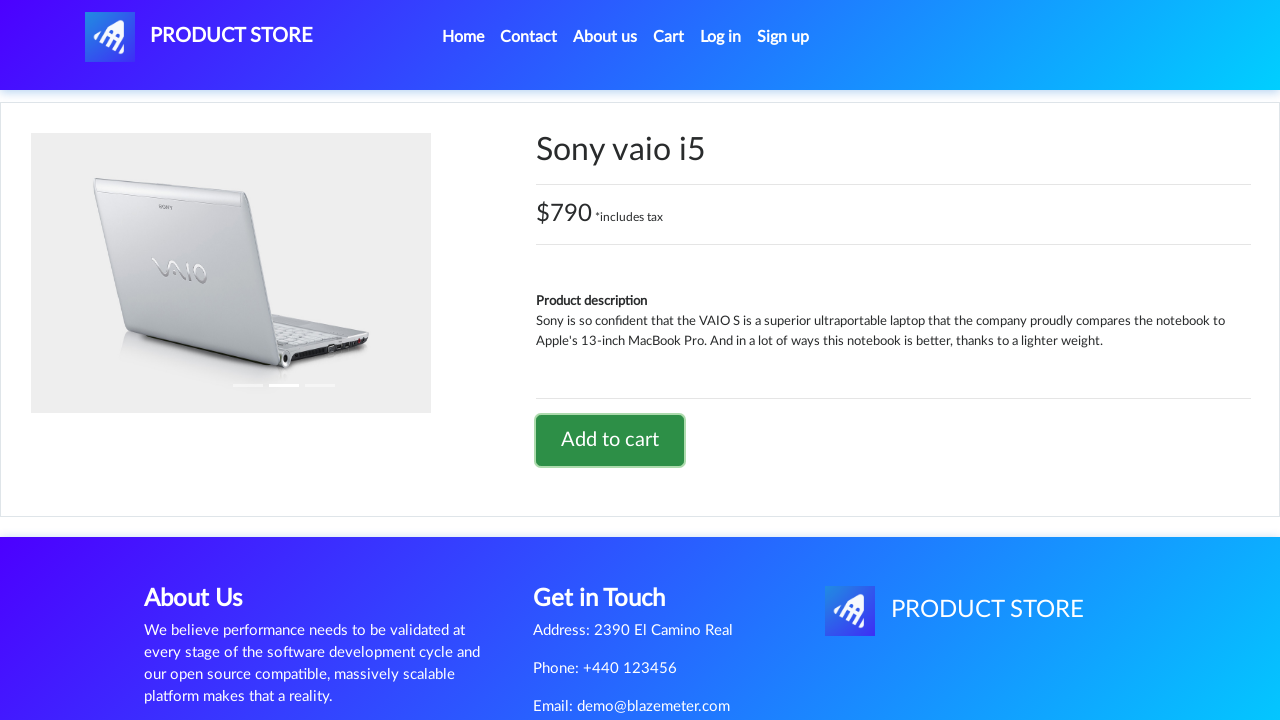

Waited 1000ms for confirmation popup to be accepted
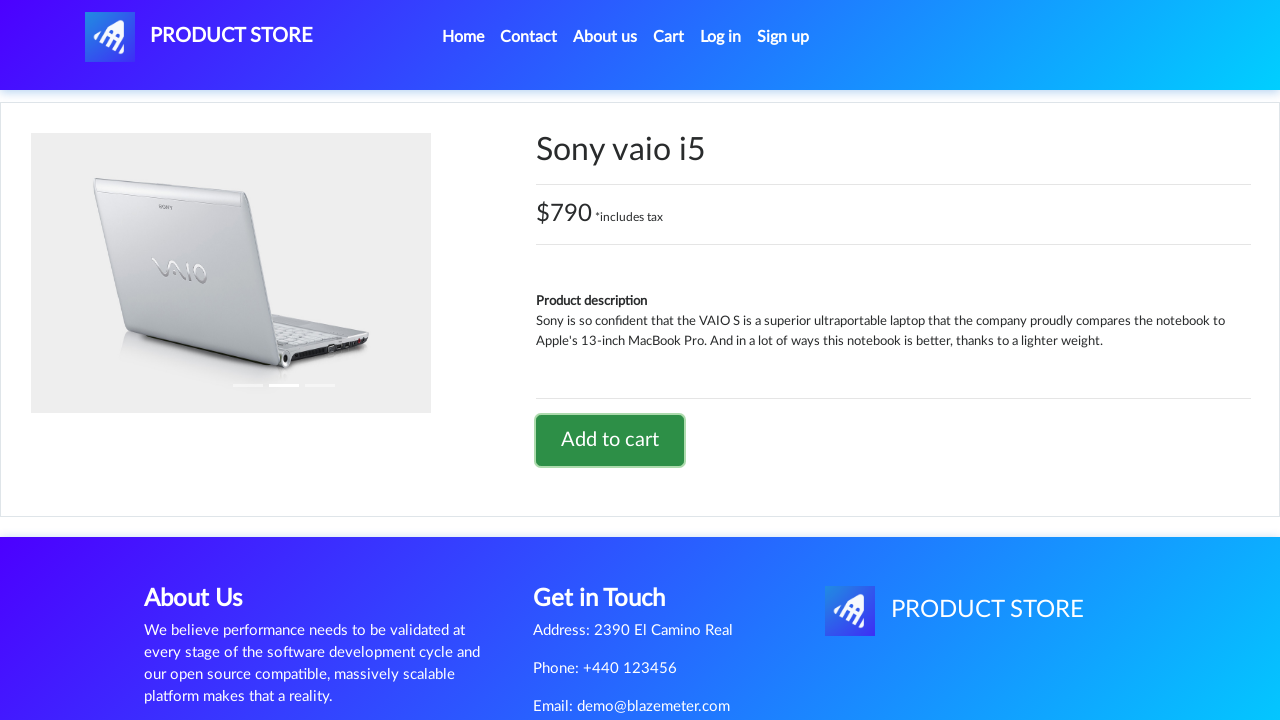

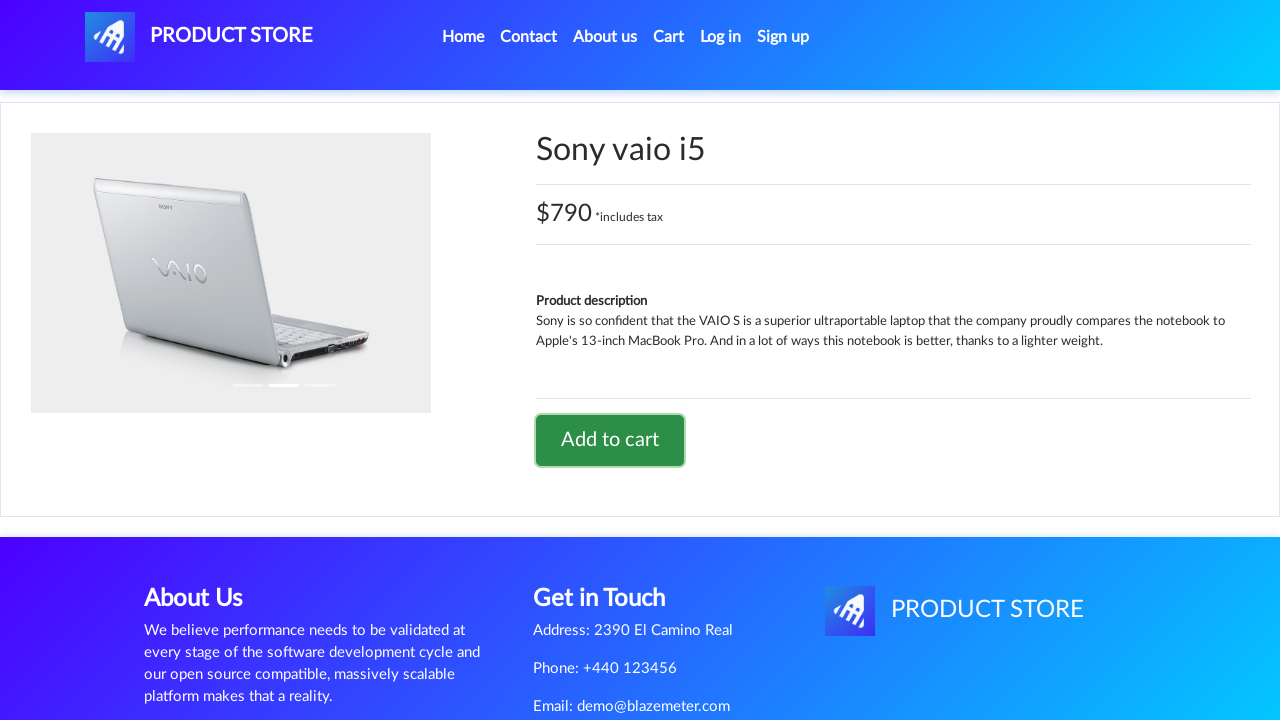